Tests the tooltip functionality on DemoQA by hovering over a text field and verifying that the tooltip appears with the expected text.

Starting URL: https://demoqa.com/tool-tips

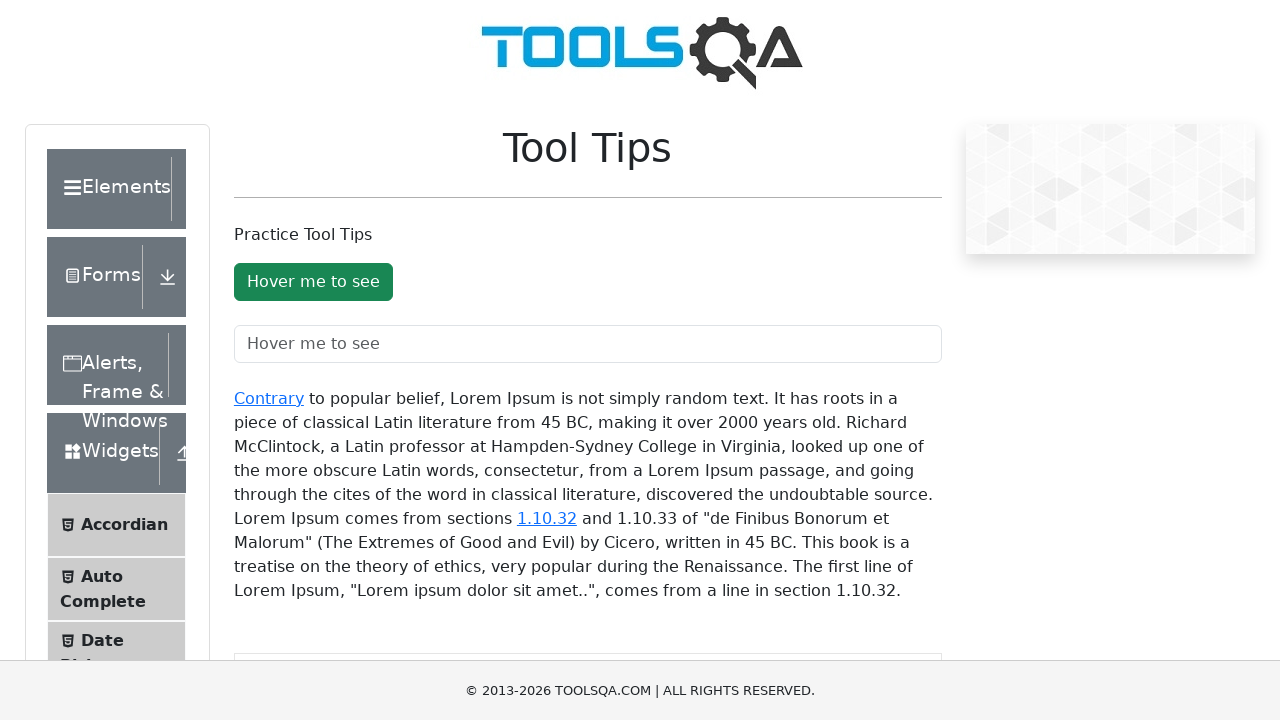

Hovered over text field to trigger tooltip at (588, 344) on #toolTipTextField
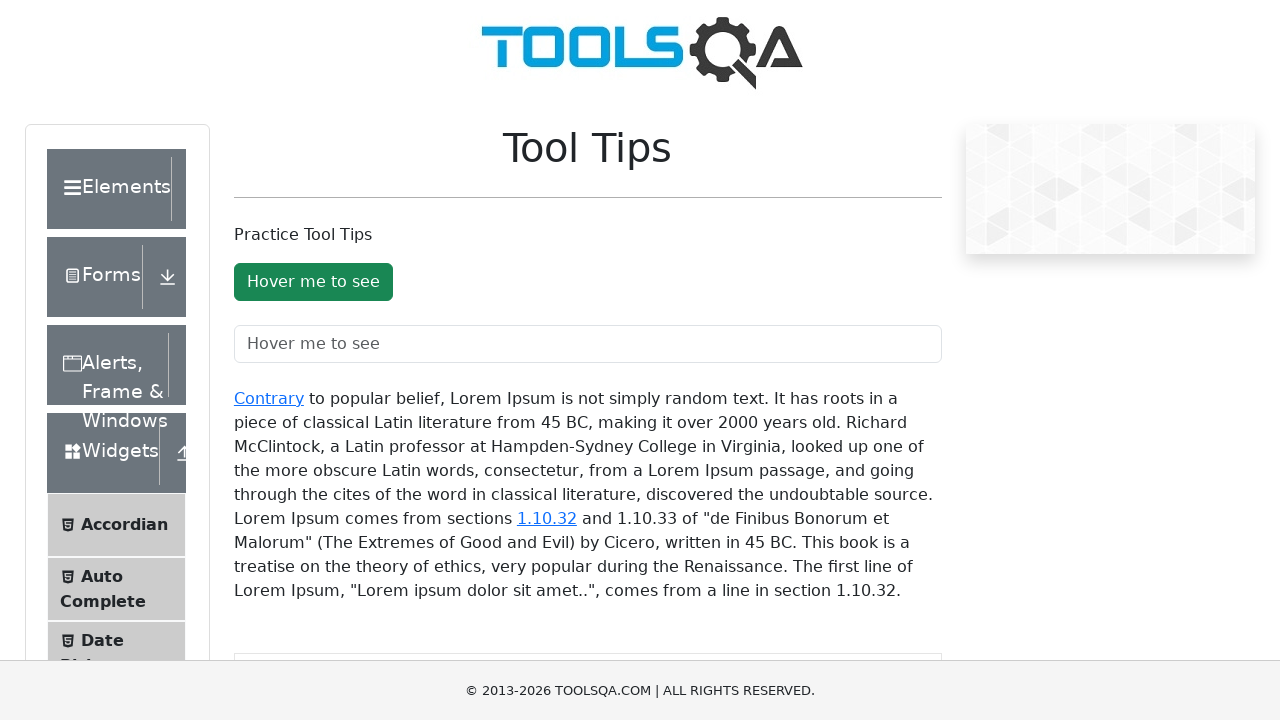

Tooltip appeared and became visible
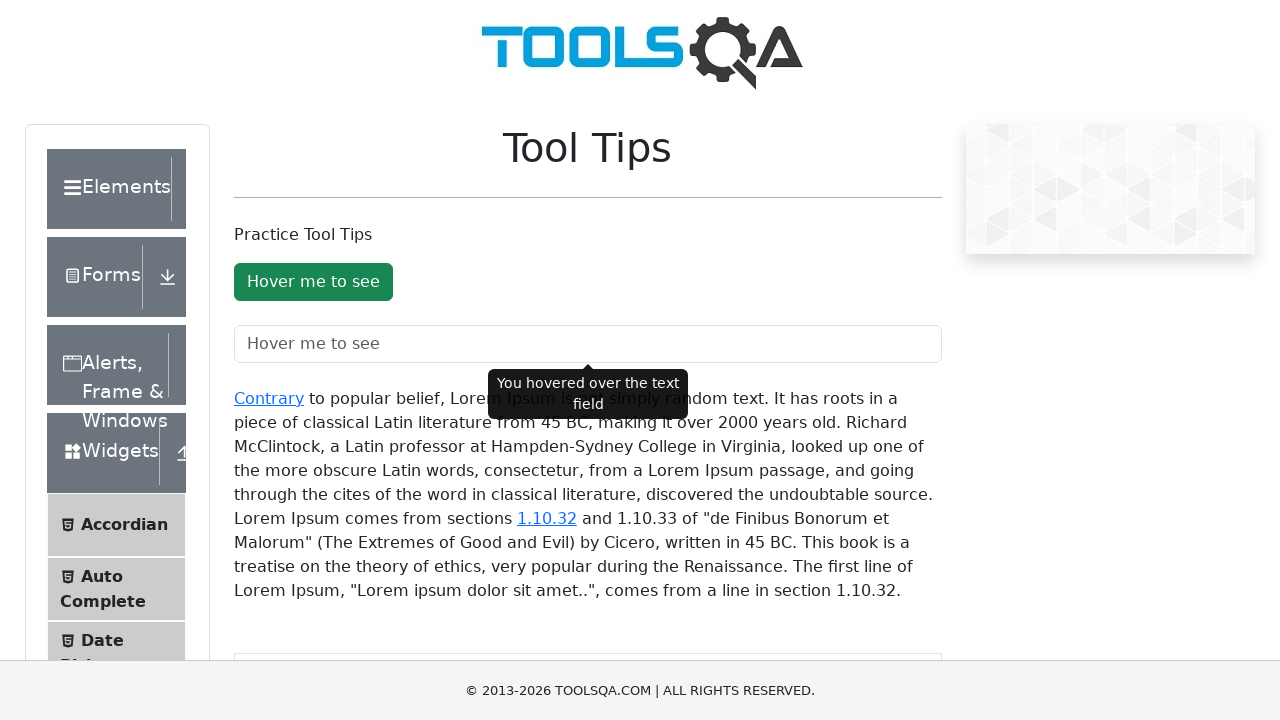

Retrieved tooltip text content
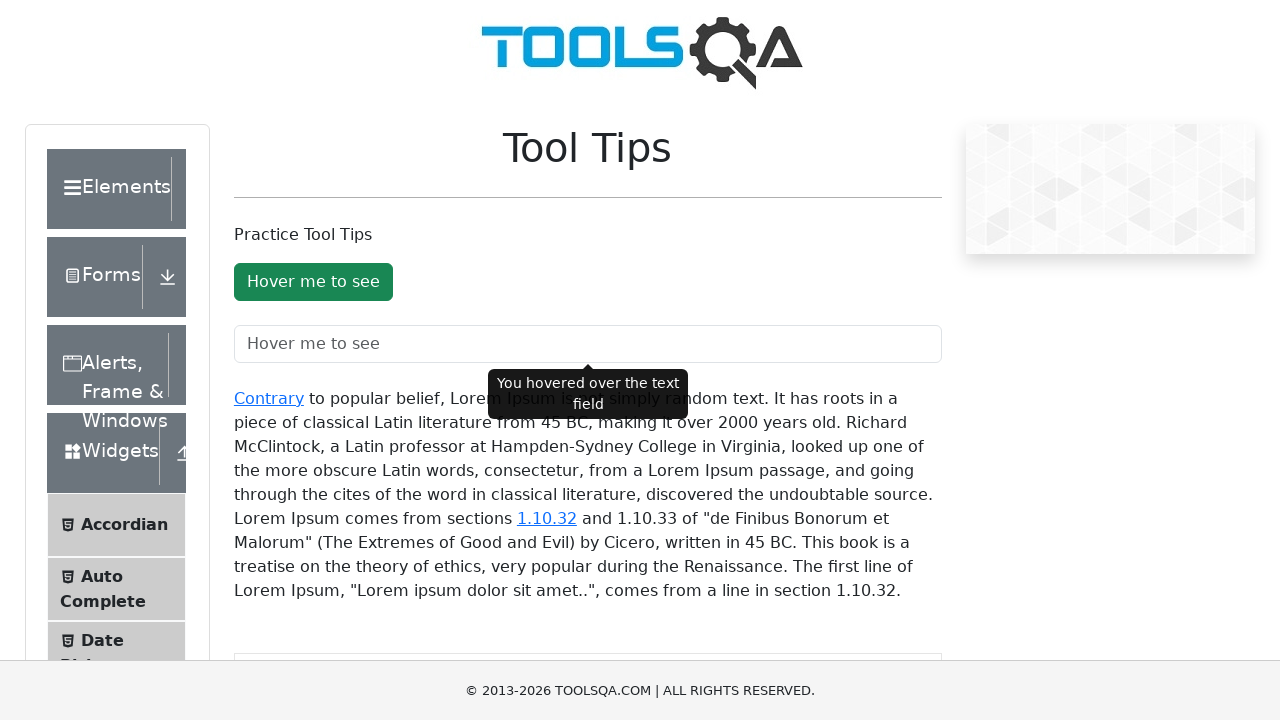

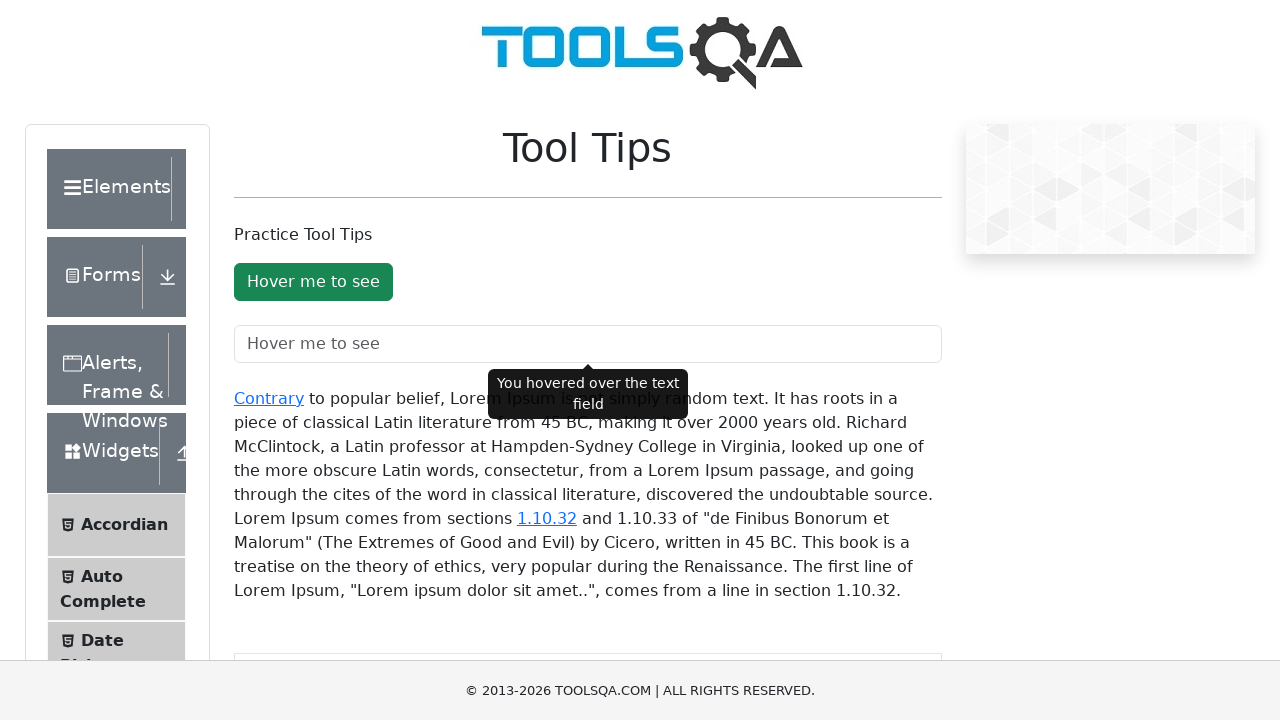